Tests keyboard input functionality by clicking on a name field, typing a name, and clicking a button on a form testing page

Starting URL: https://formy-project.herokuapp.com/keypress

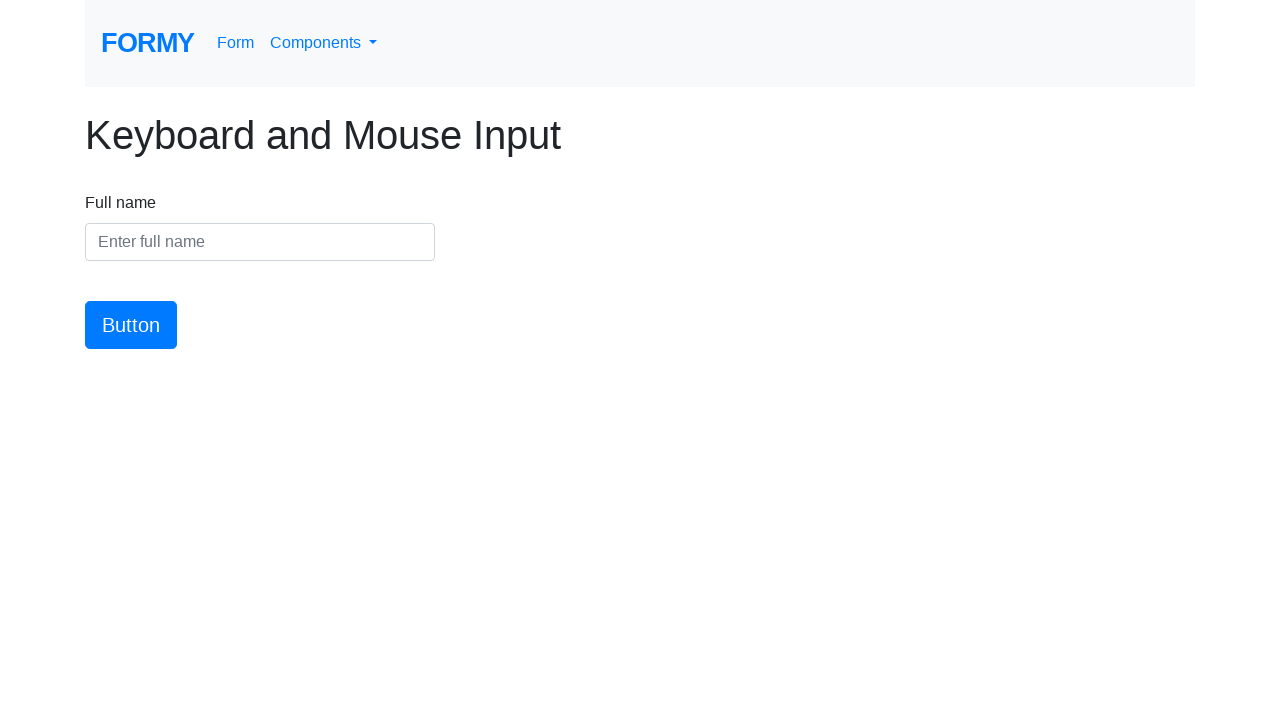

Clicked on the name input field at (260, 242) on #name
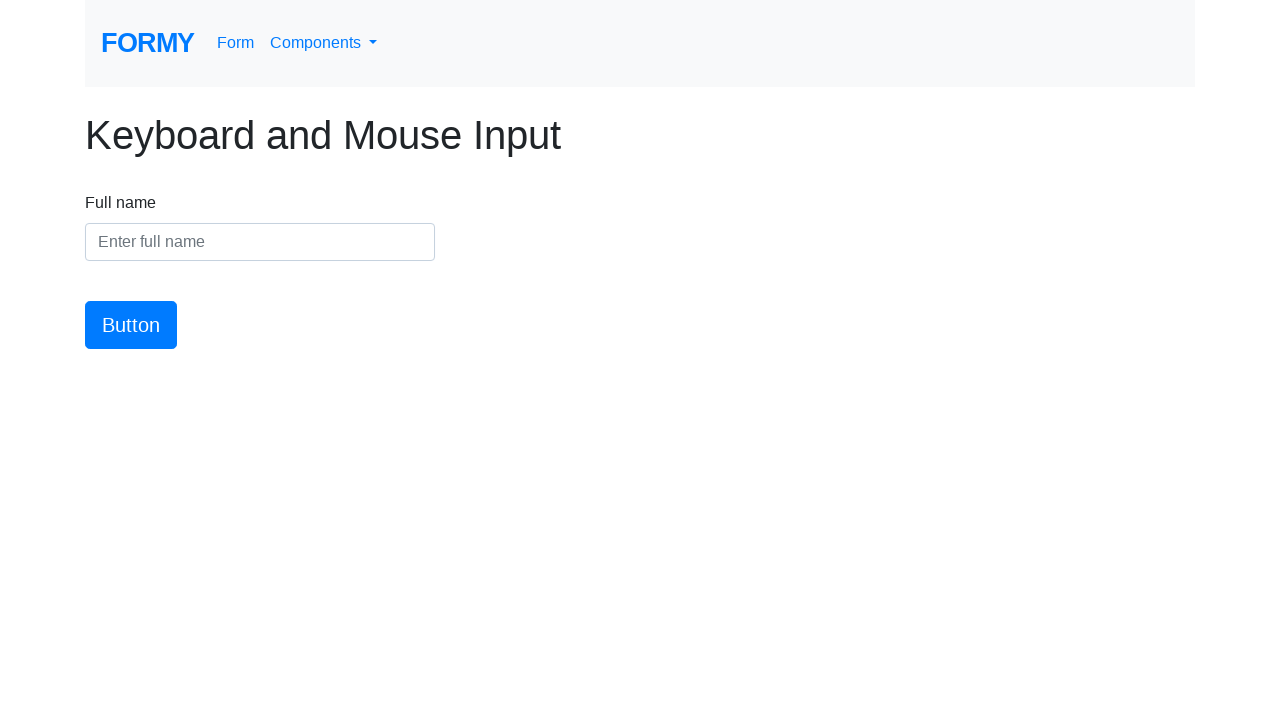

Typed 'Julio Cesar' into the name field on #name
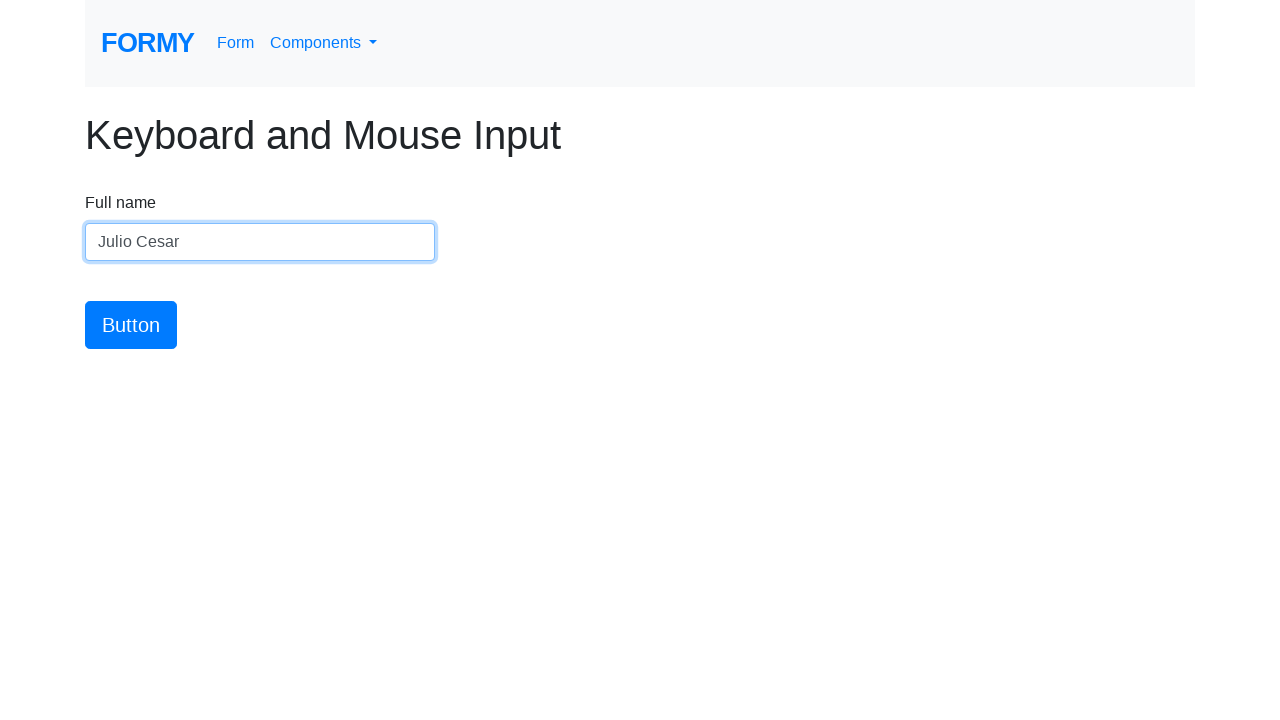

Clicked the submit button at (131, 325) on #button
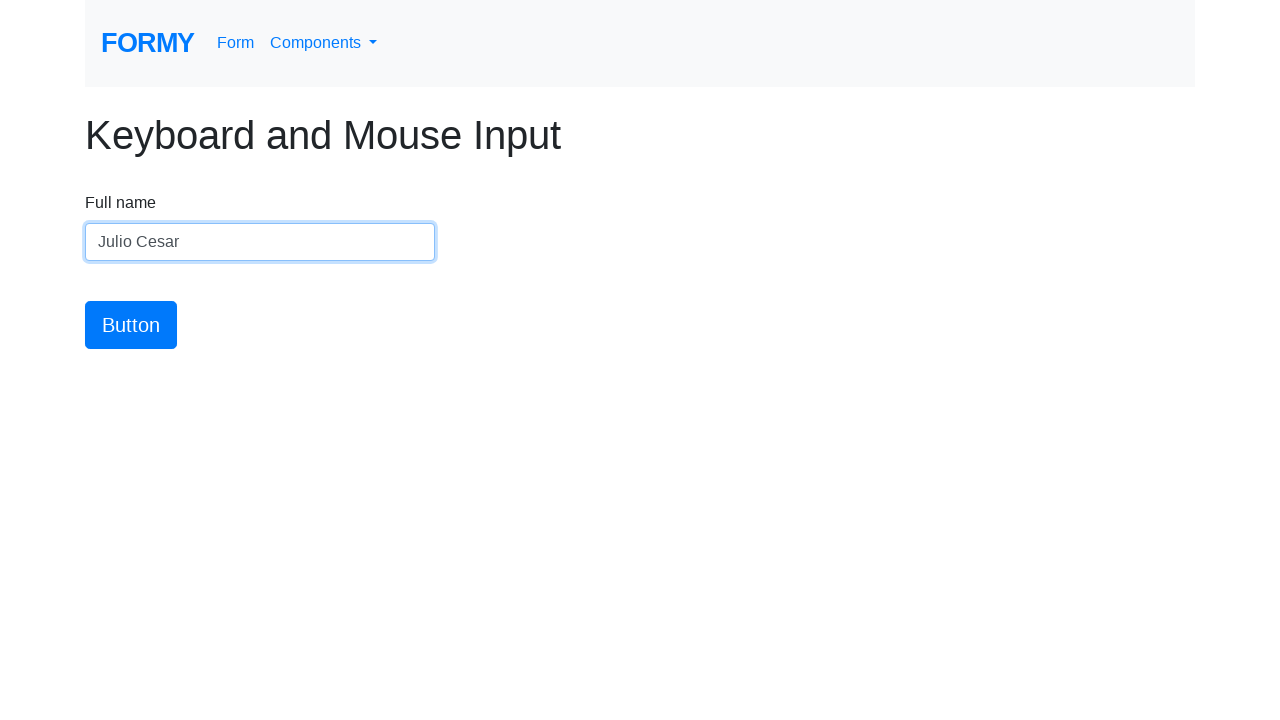

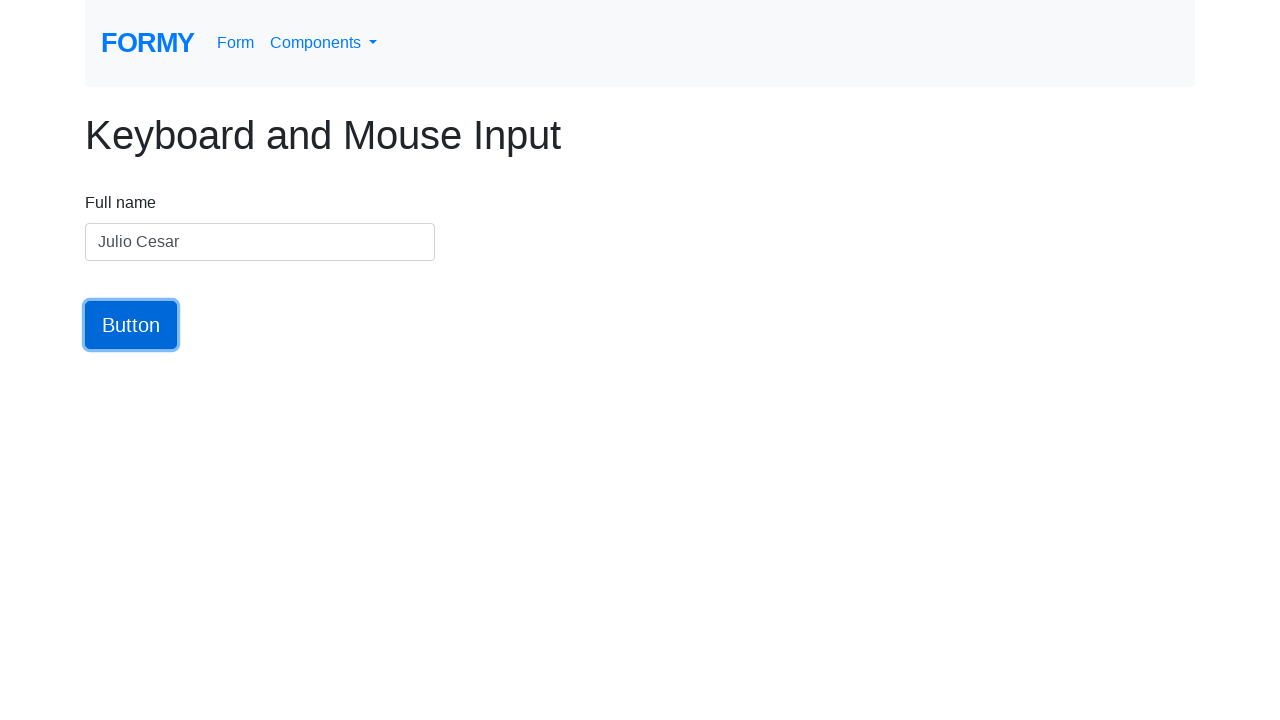